Tests JavaScript alert functionality by clicking the first alert button, verifying the alert text, accepting it, and verifying the result message

Starting URL: http://the-internet.herokuapp.com/javascript_alerts

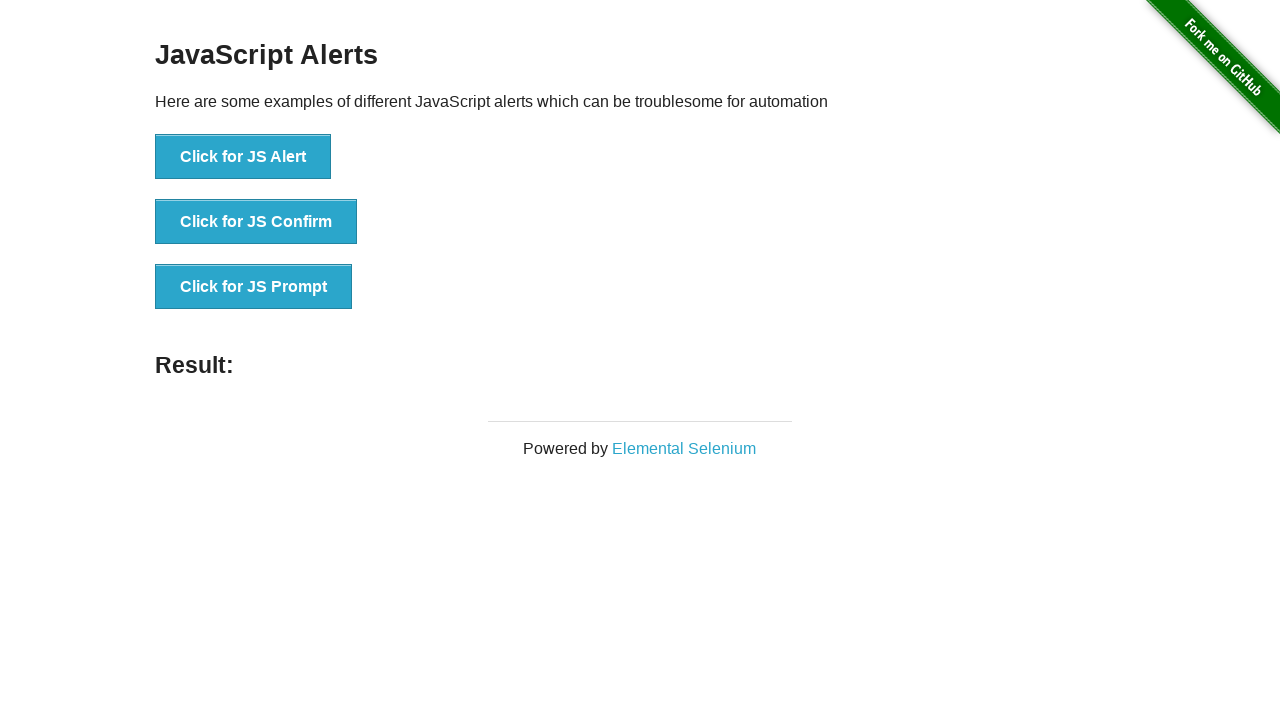

Clicked the first alert button at (243, 157) on button[onclick='jsAlert()']
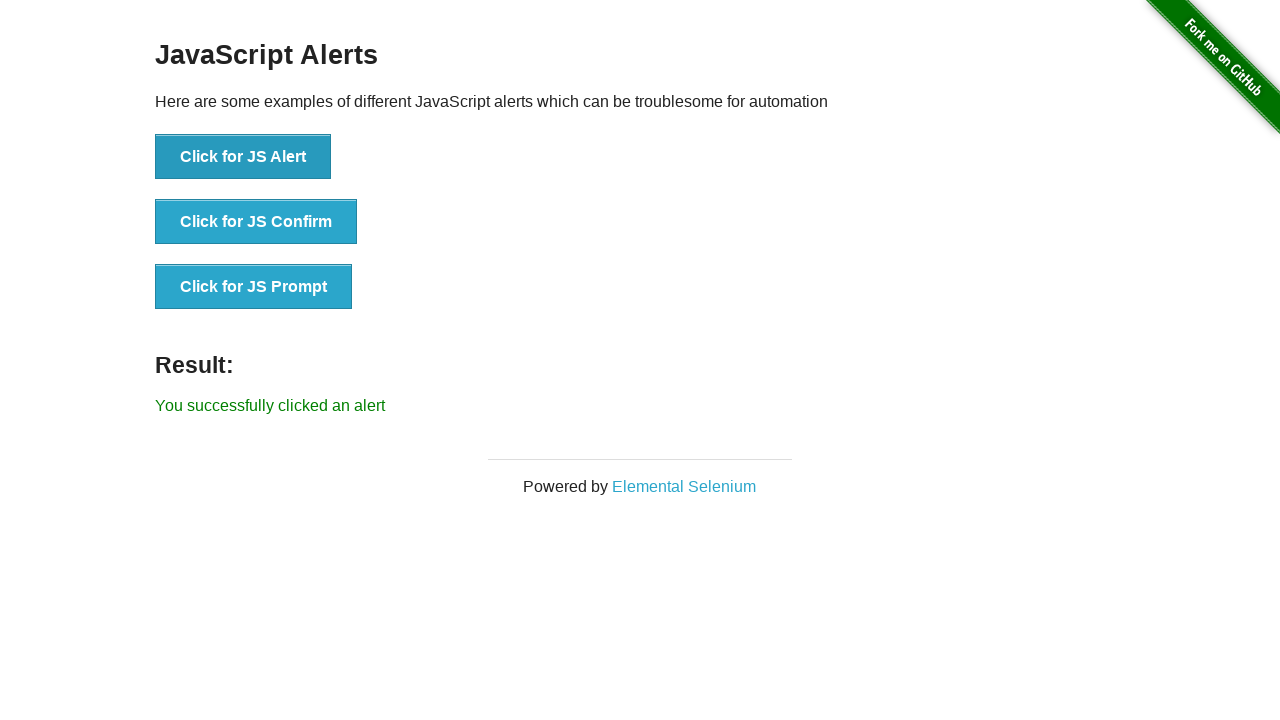

Set up dialog handler to accept alerts
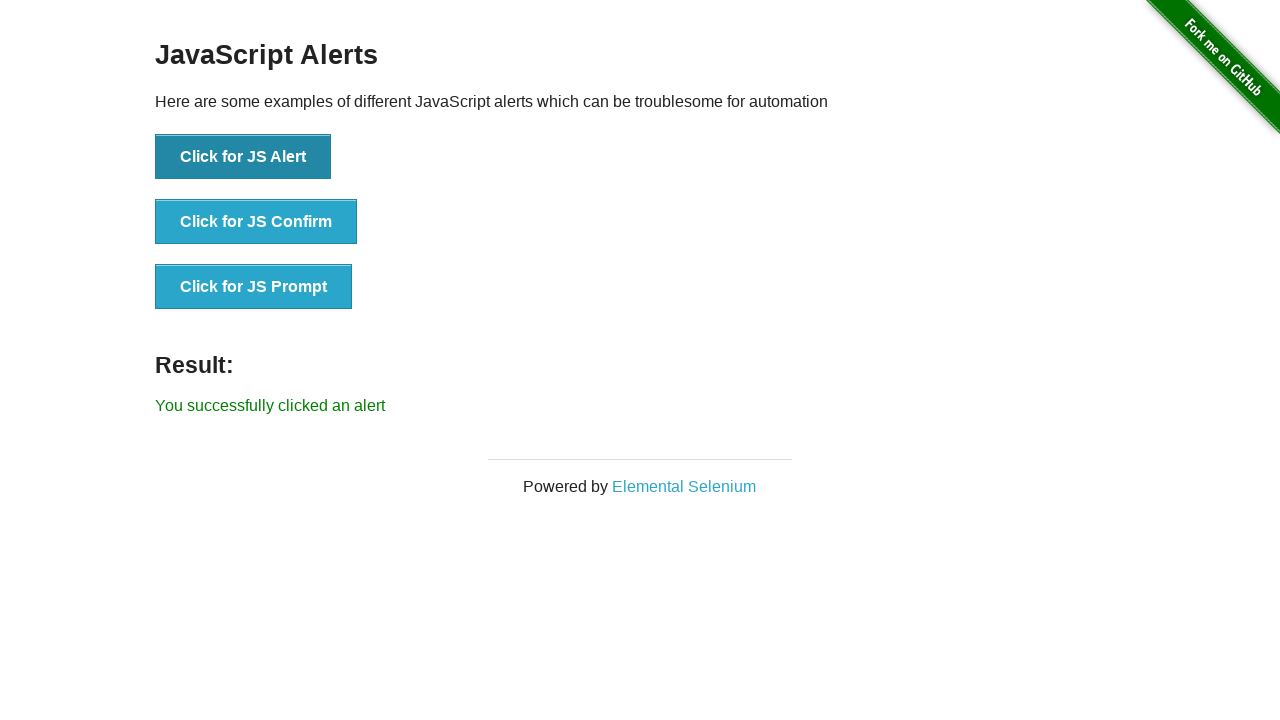

Verified success message 'You successfully clicked an alert' appeared
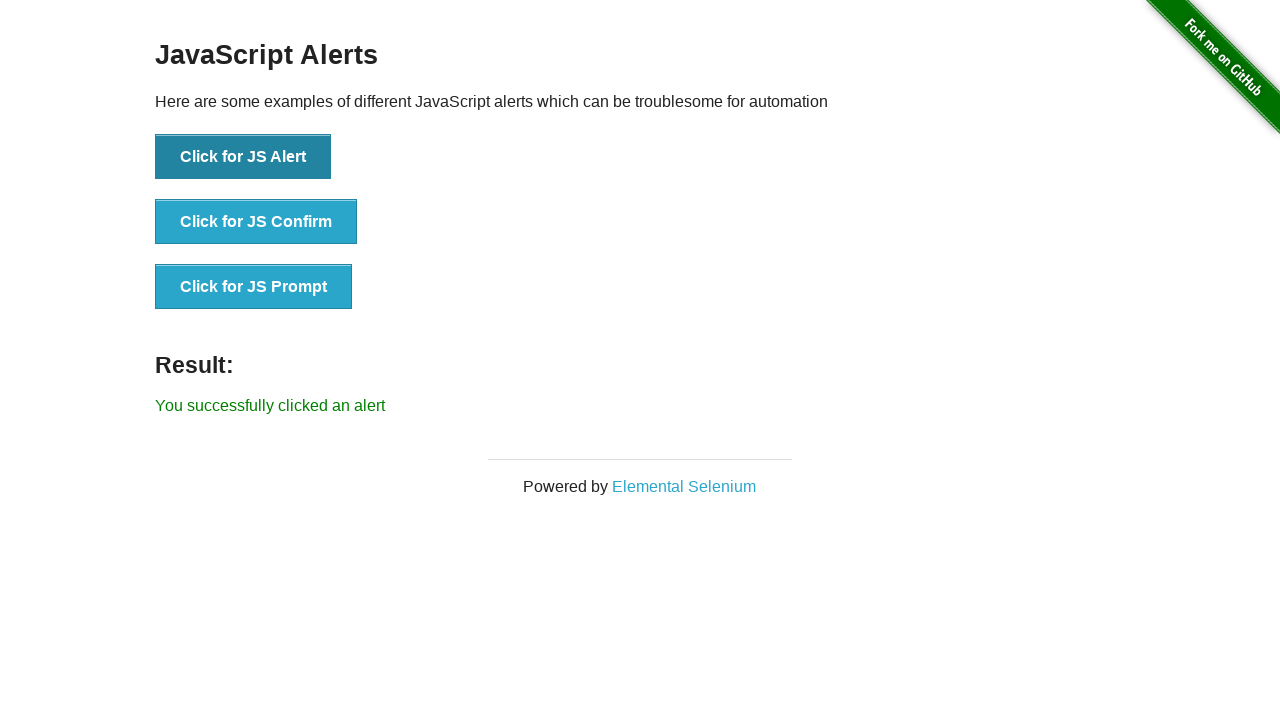

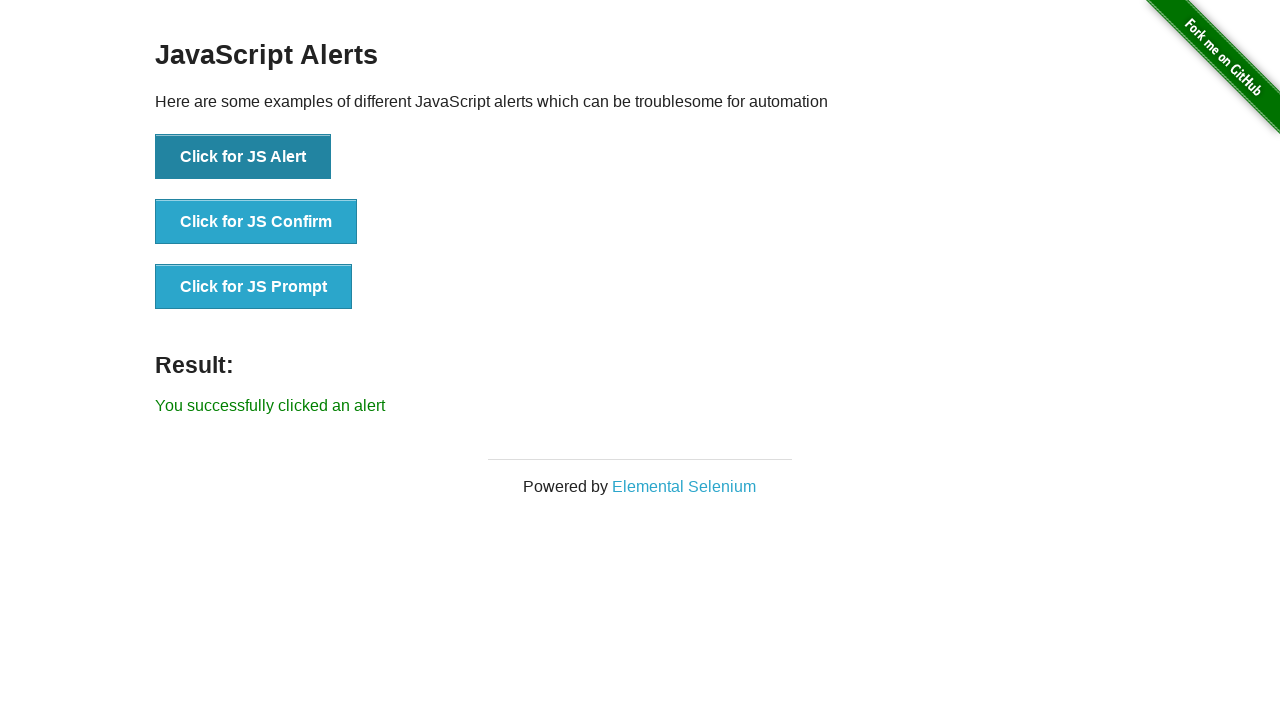